Navigates to the Zoom signup page and captures a screenshot to verify the page loads correctly

Starting URL: https://zoom.us/signup

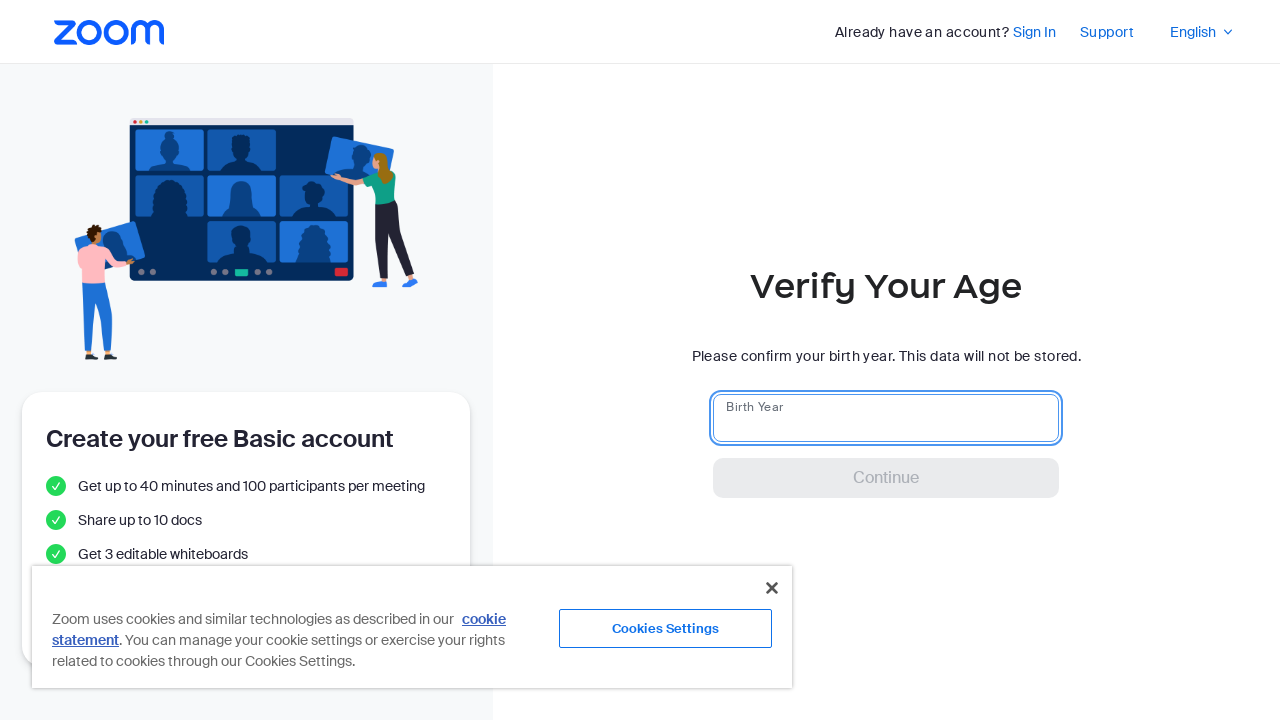

Navigated to Zoom signup page
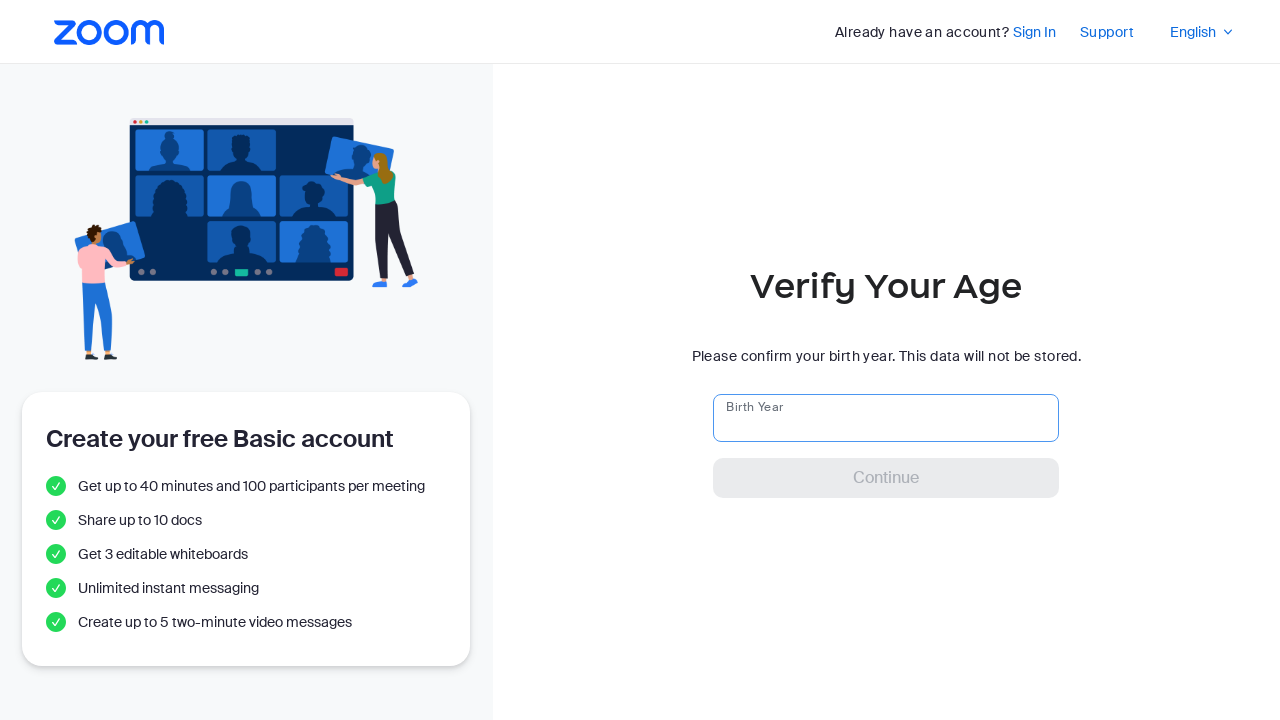

Signup page fully loaded (network idle)
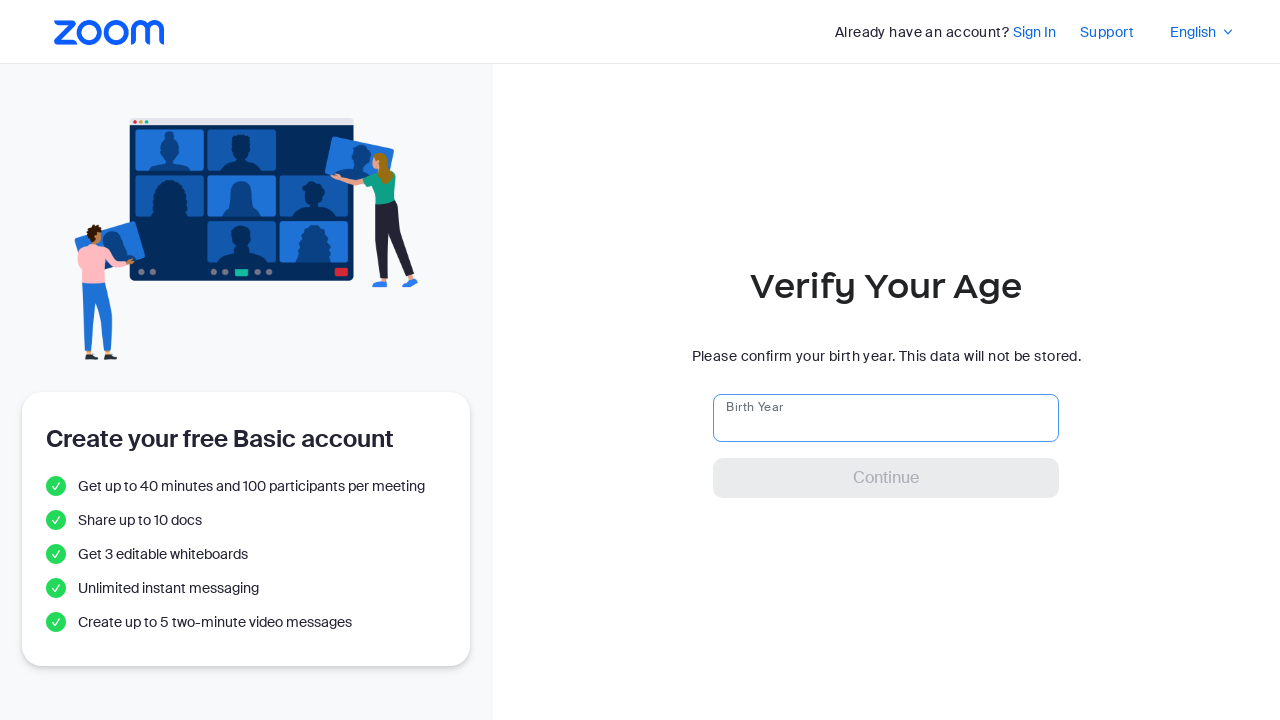

Signup form is visible on the page
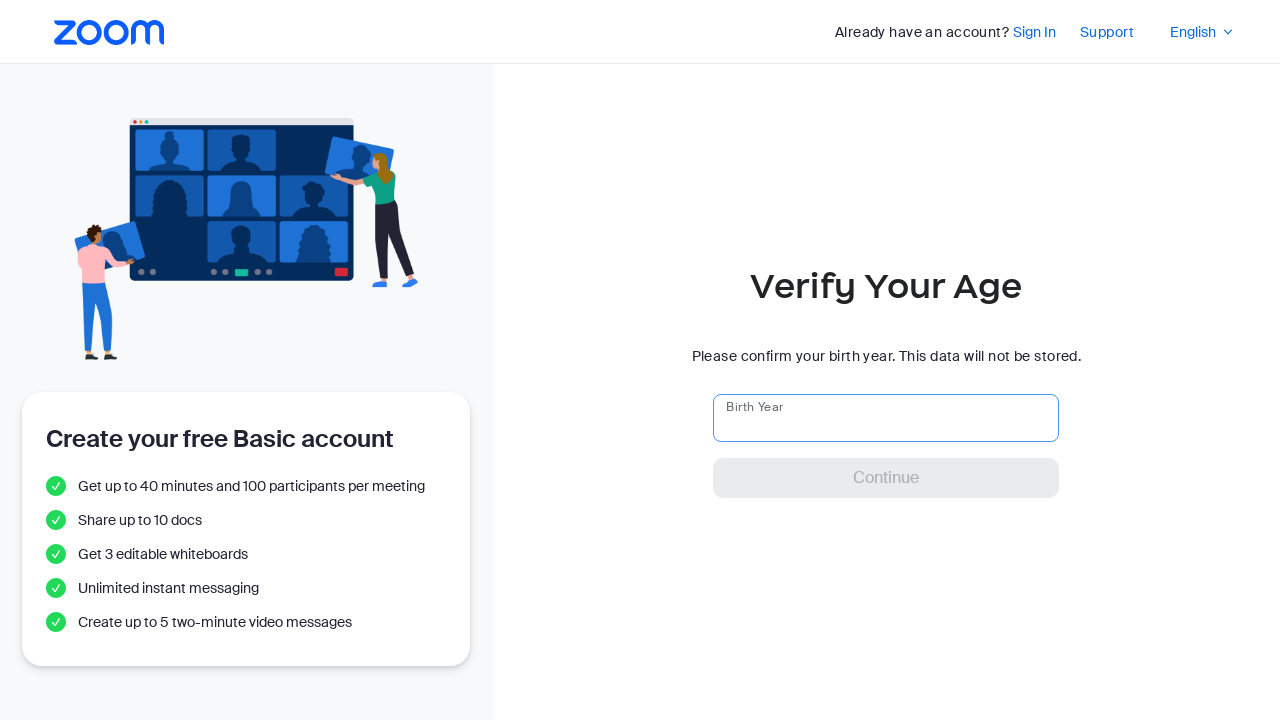

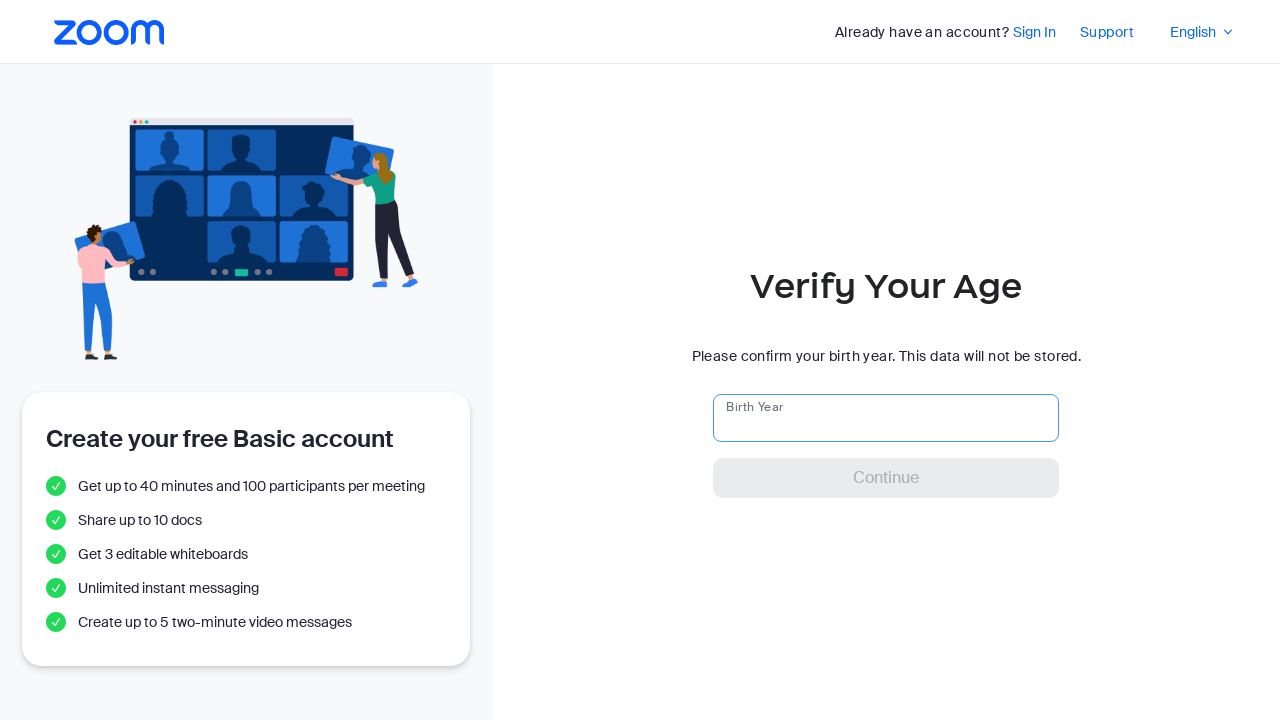